Tests product search functionality on GreenKart by typing a search term, filtering products, and adding items to cart based on product name

Starting URL: https://rahulshettyacademy.com/seleniumPractise/#/

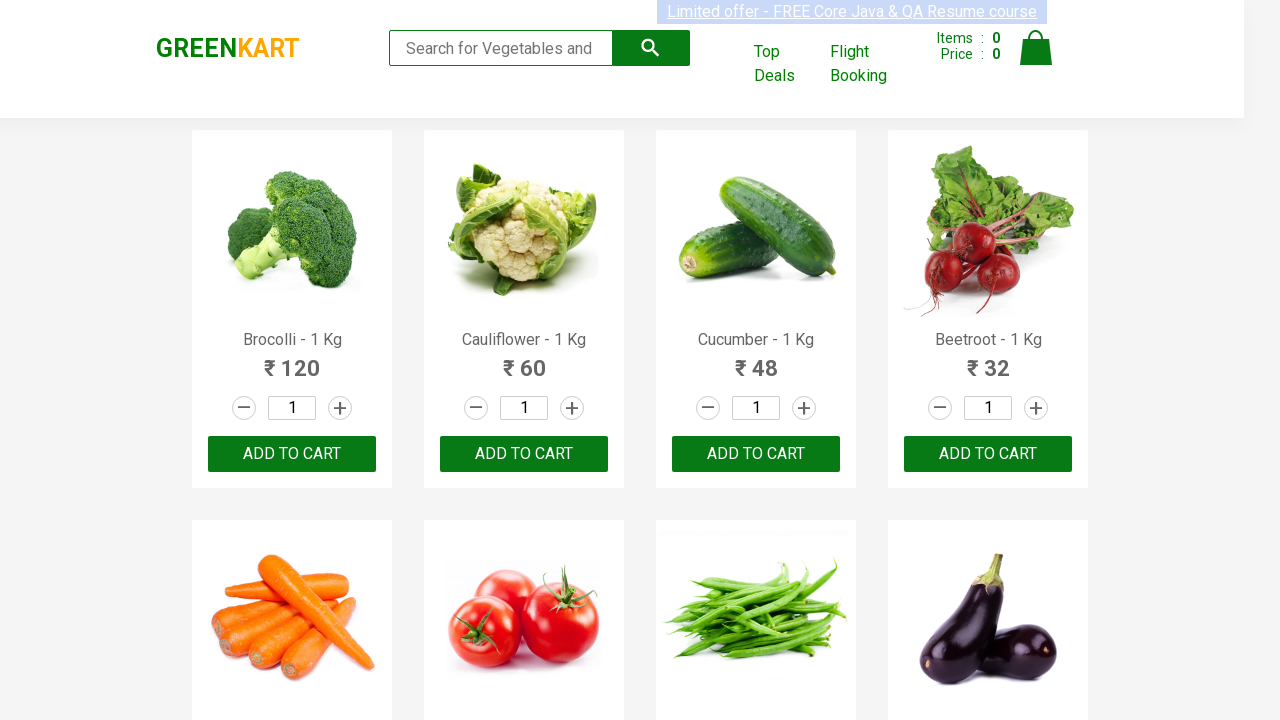

Typed 'ca' in search field to filter products on input.search-keyword
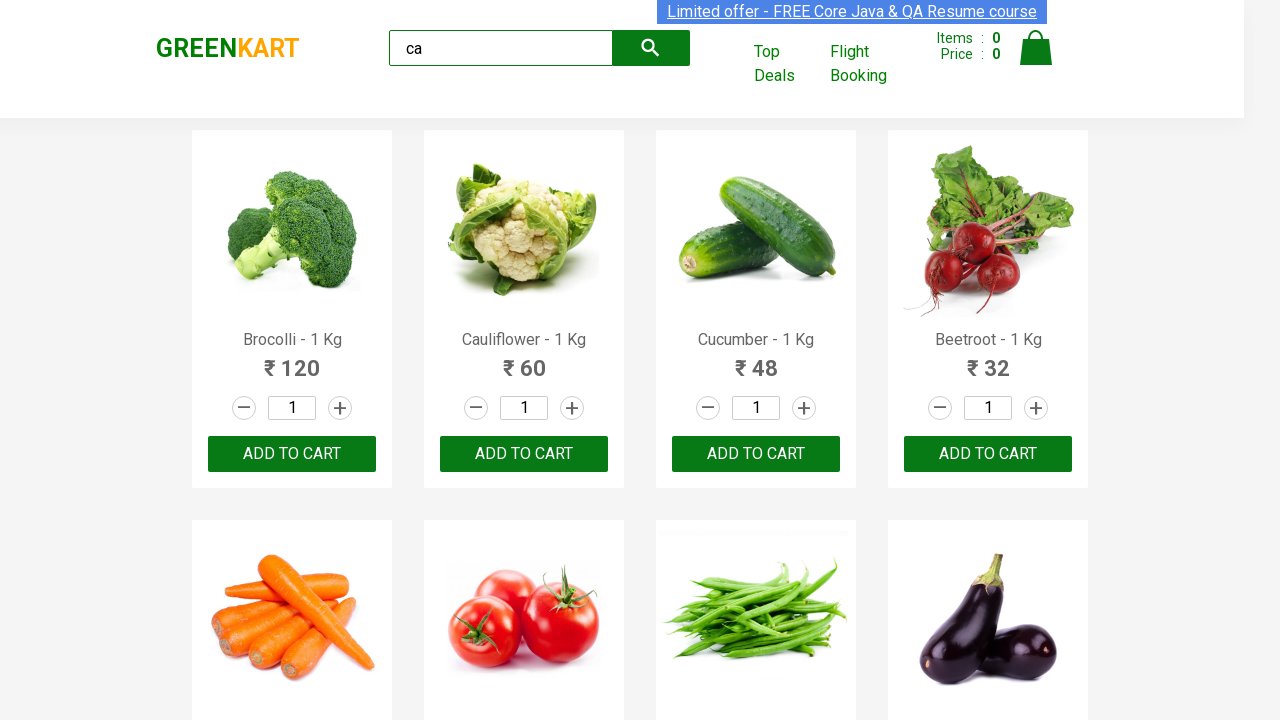

Waited 2 seconds for products to filter
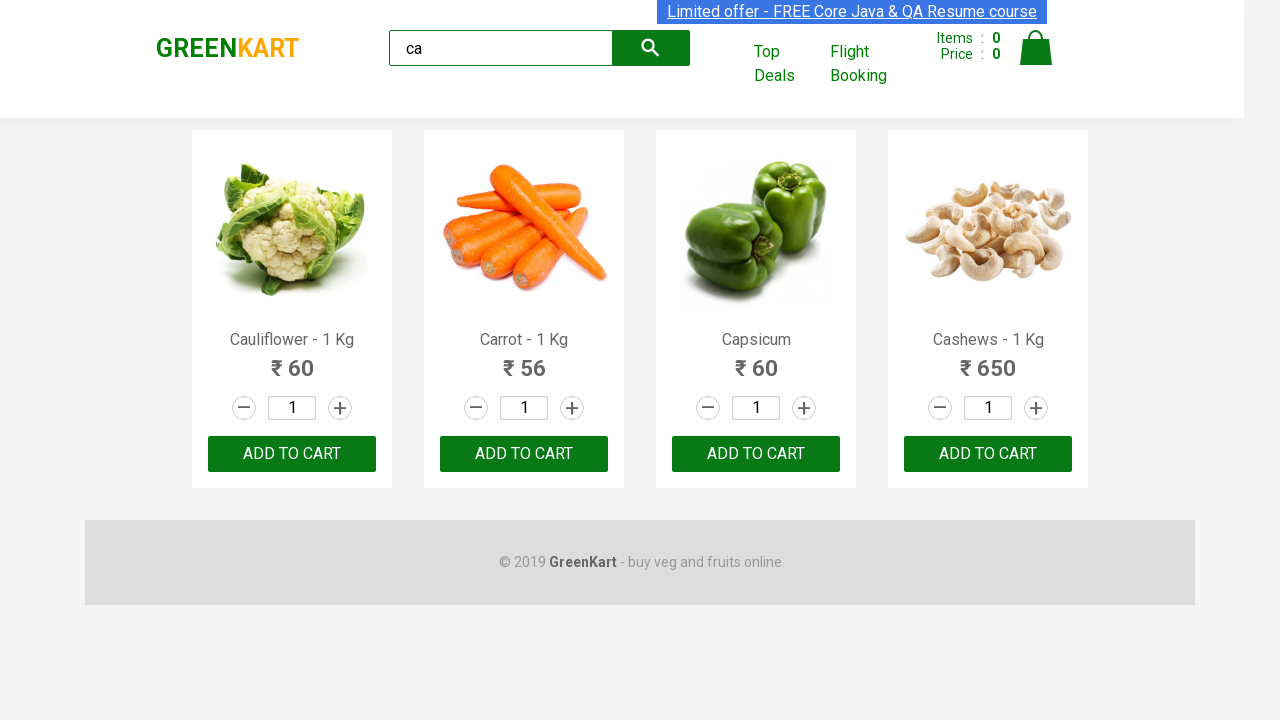

Verified that filtered products are visible
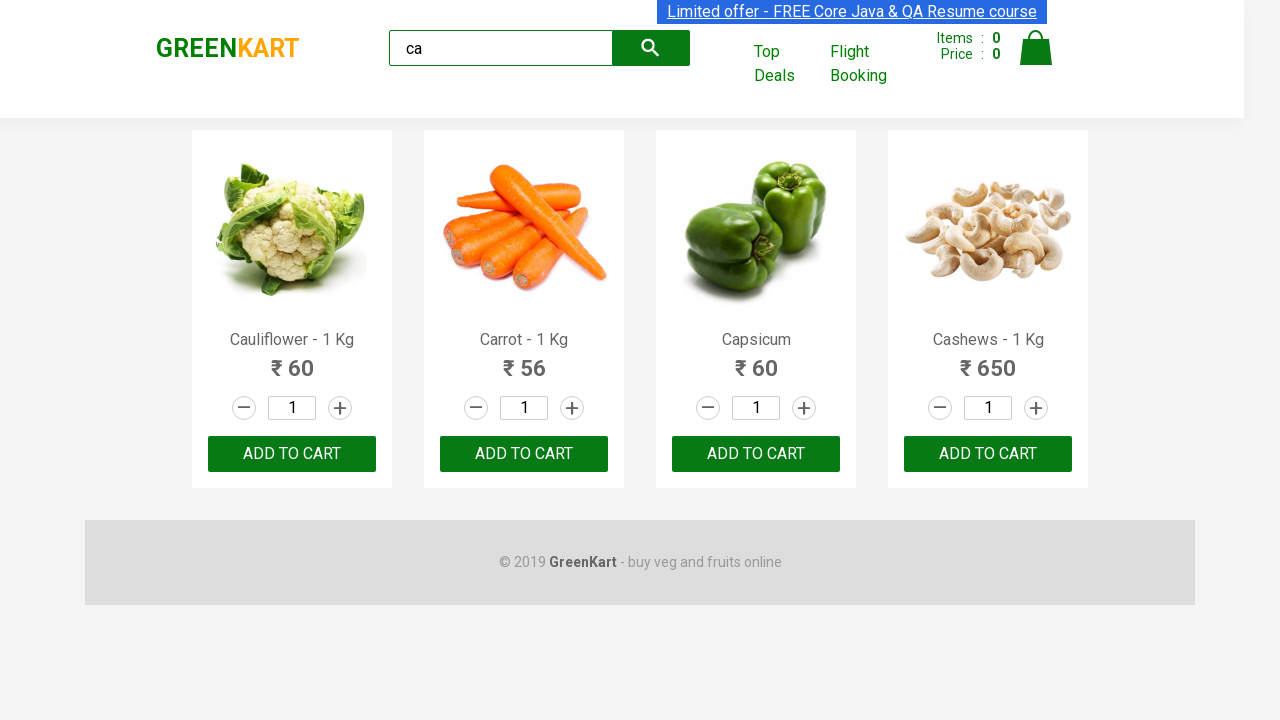

Clicked ADD TO CART button on second product at (524, 454) on .products .product >> nth=1 >> text=ADD TO CART
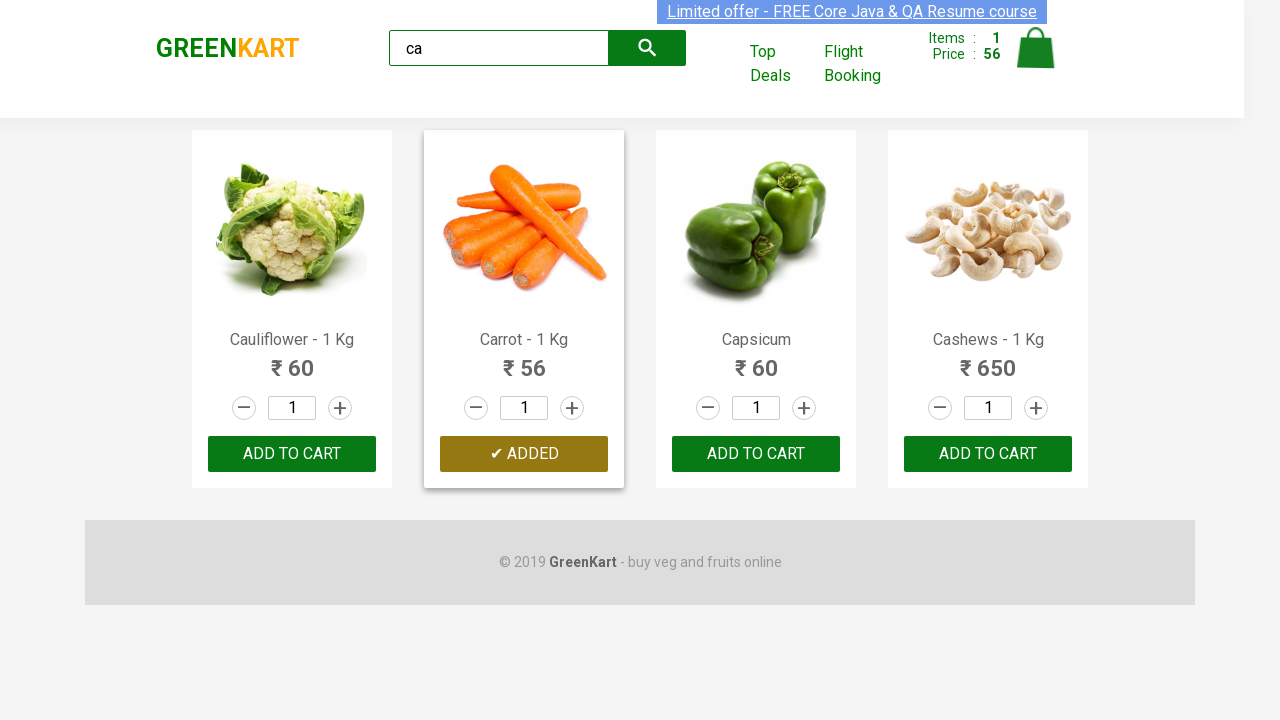

Clicked ADD TO CART button for product: Cashews - 1 Kg at (988, 454) on .products .product >> nth=3 >> button
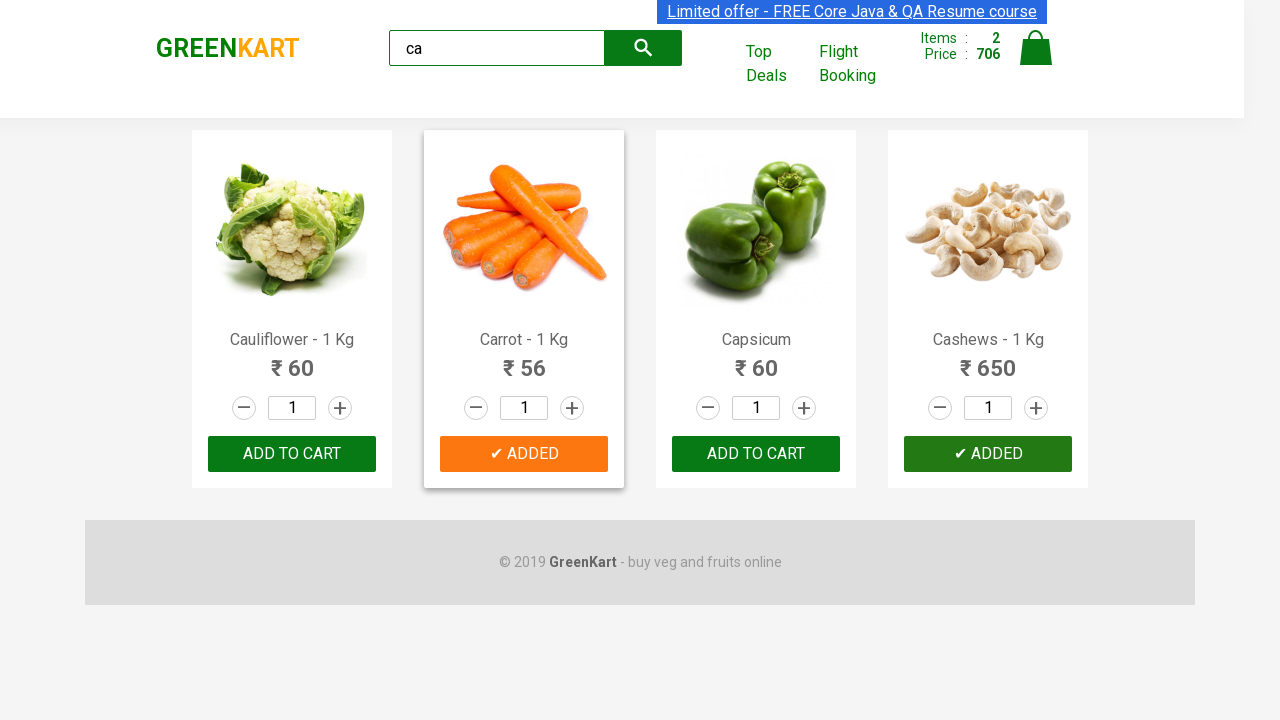

Verified brand logo text is 'GREENKART'
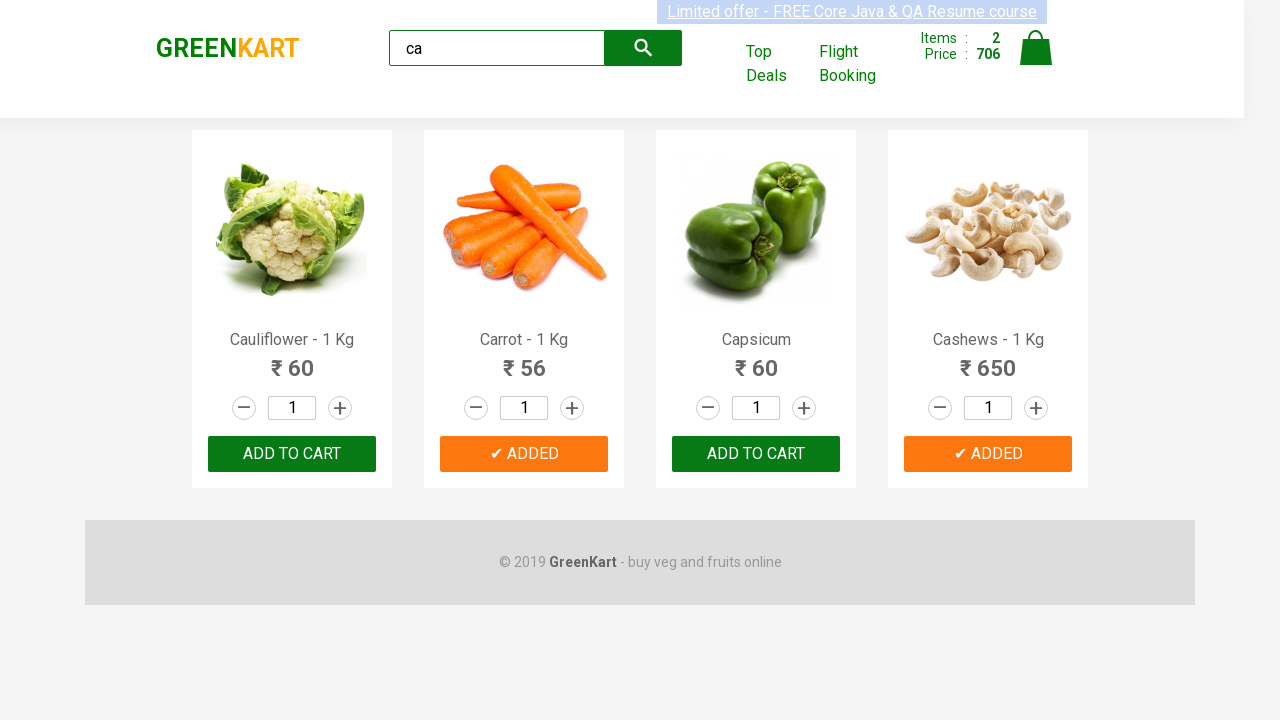

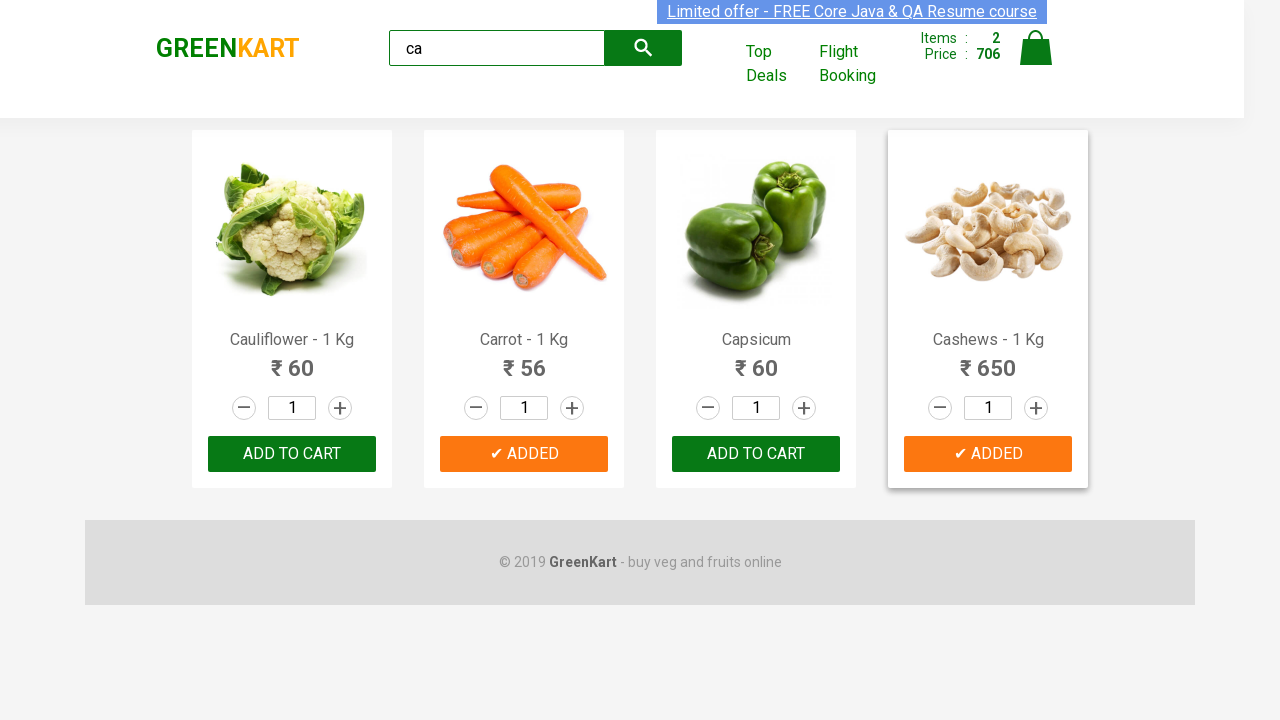